Tests link counting and navigation by counting links in different sections of the page, opening footer links in new tabs, and retrieving their titles

Starting URL: https://rahulshettyacademy.com/AutomationPractice/

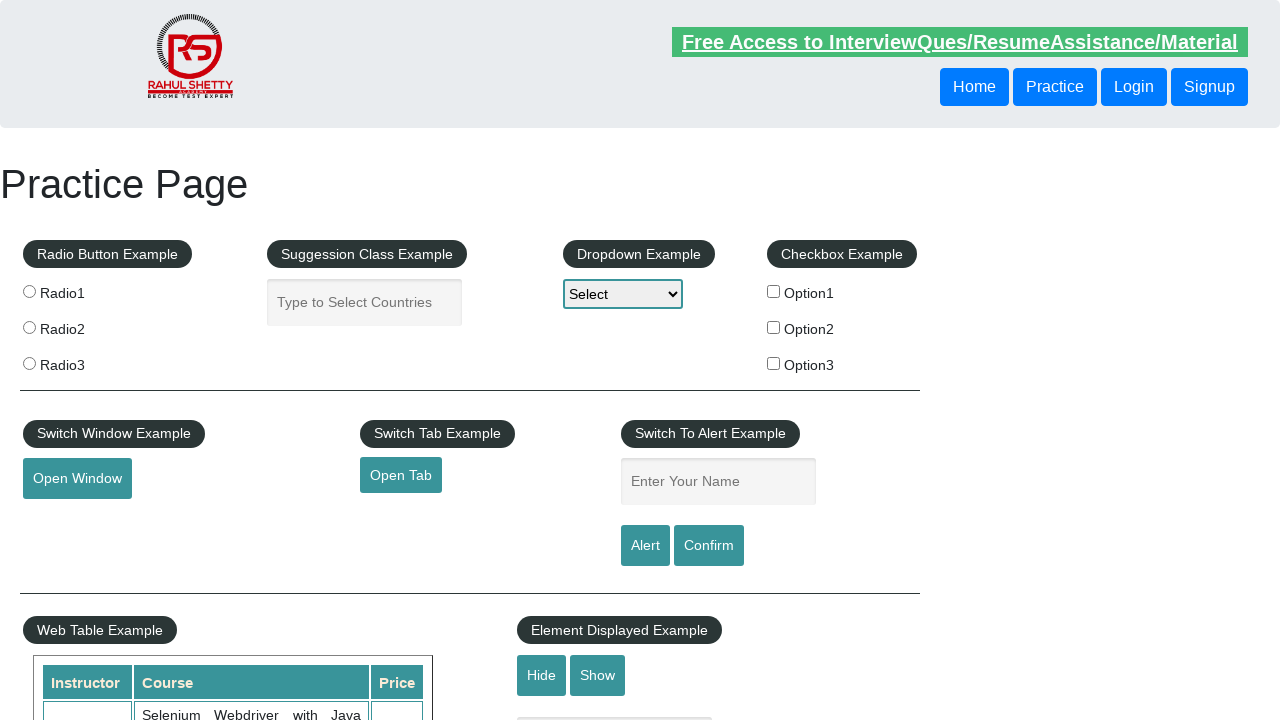

Counted total links on page: 27
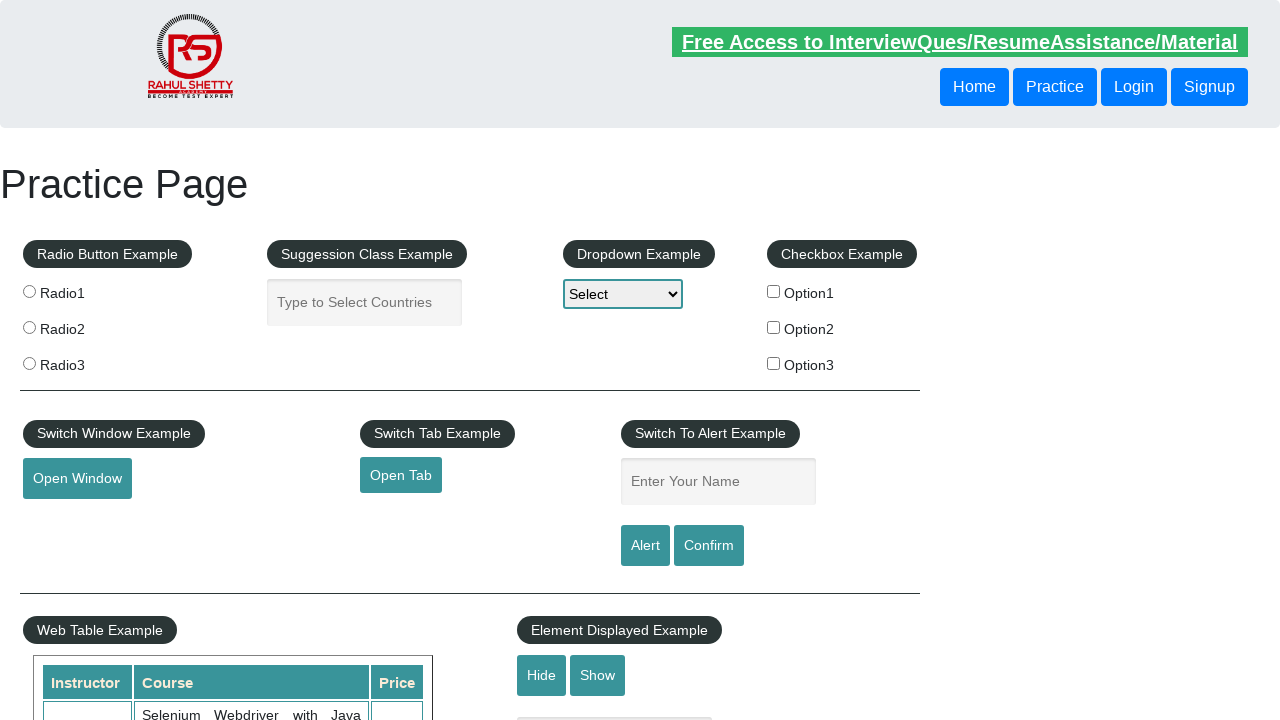

Located footer section (#gf-BIG)
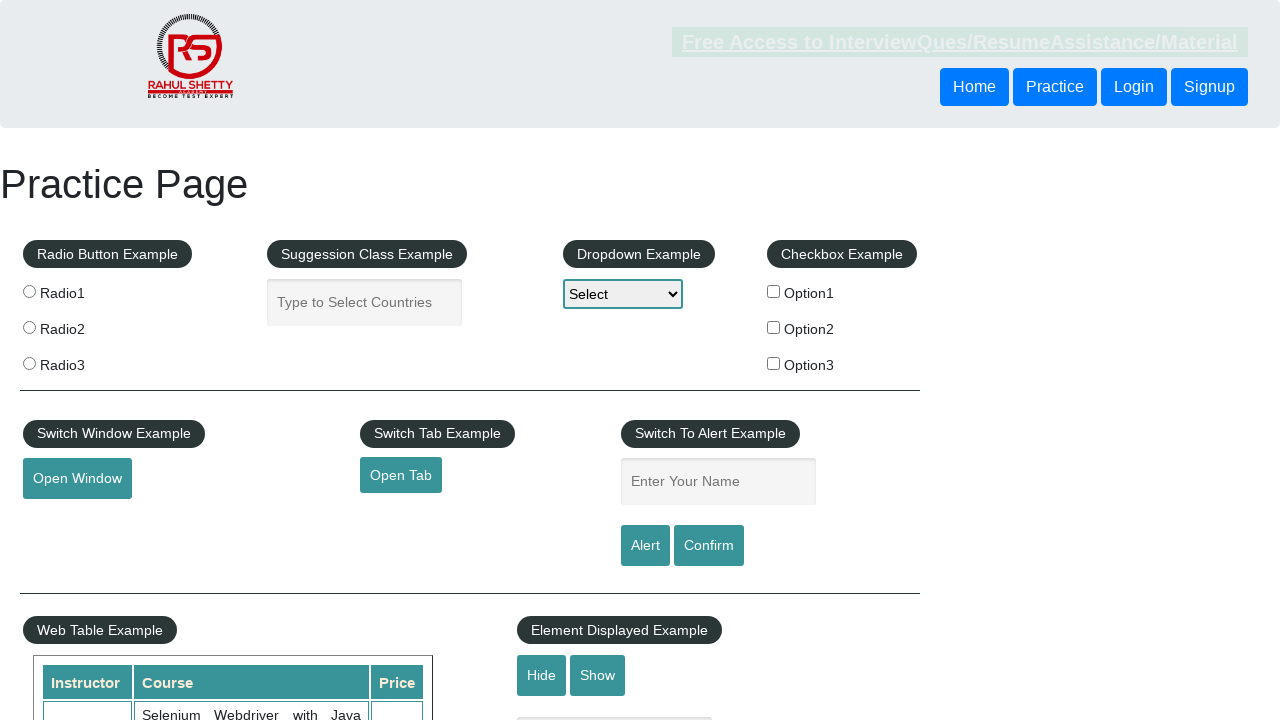

Counted links in footer section: 20
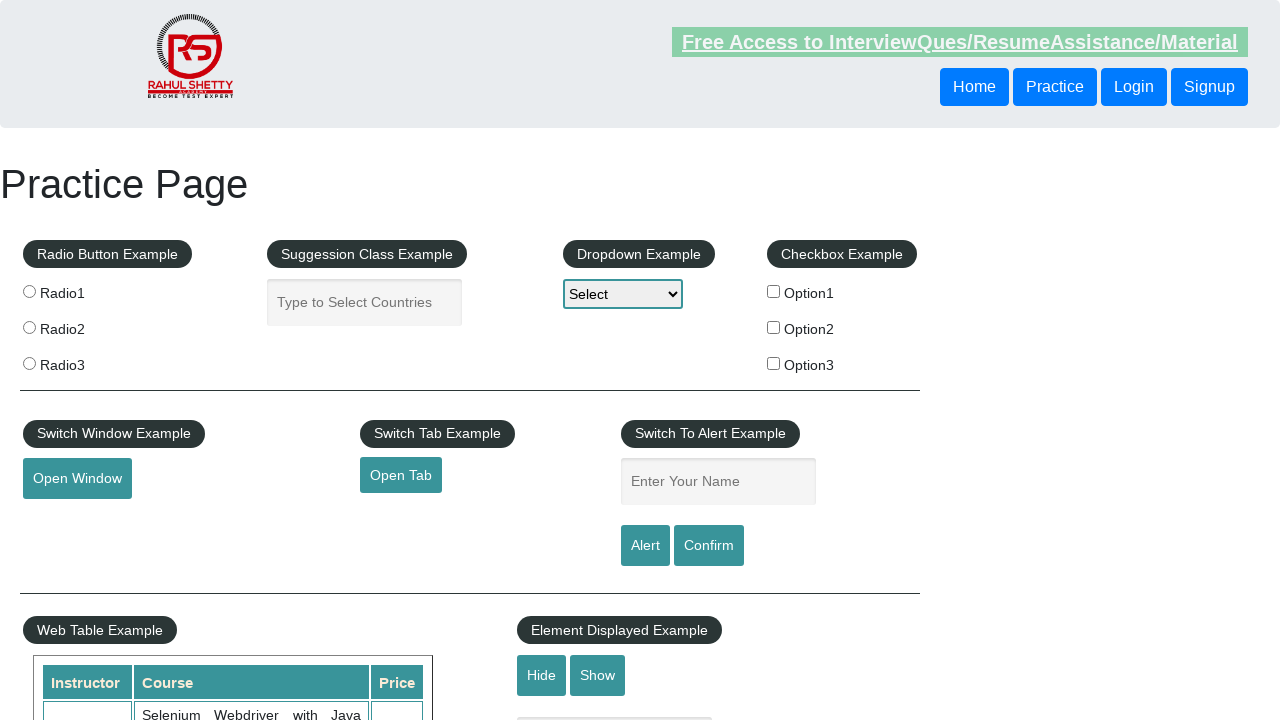

Located first column of footer table
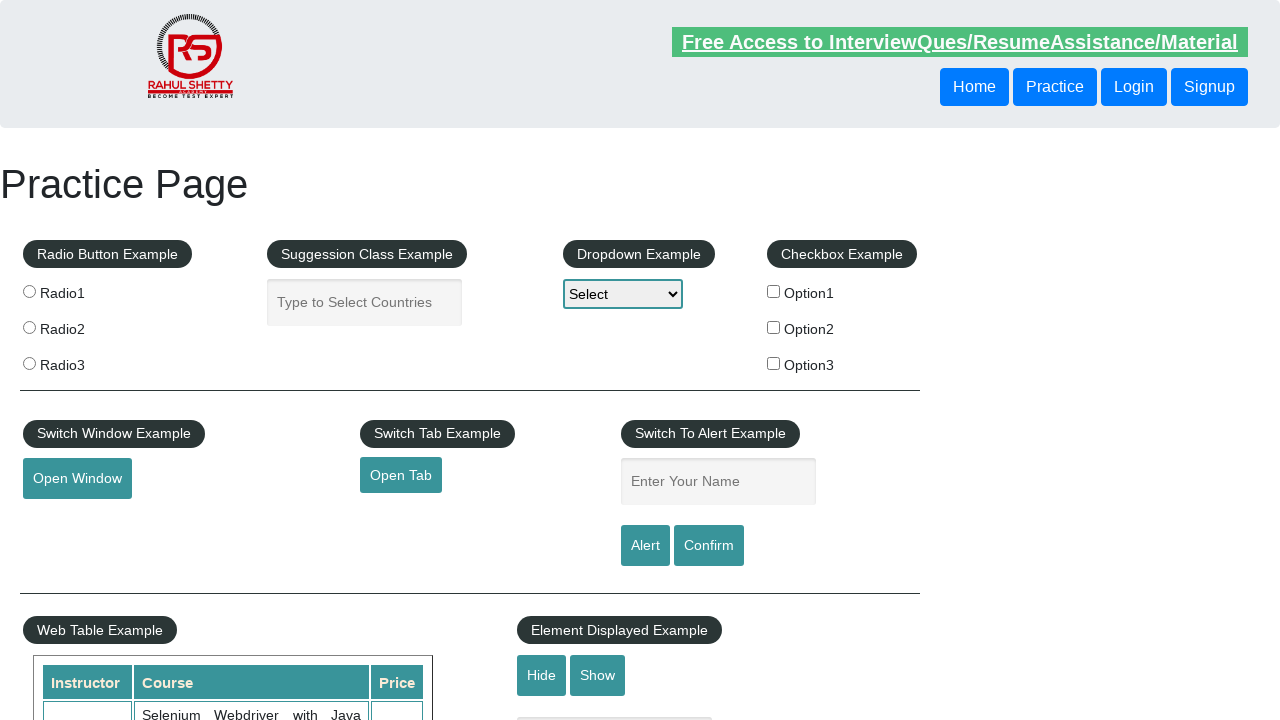

Counted links in first footer column: 0
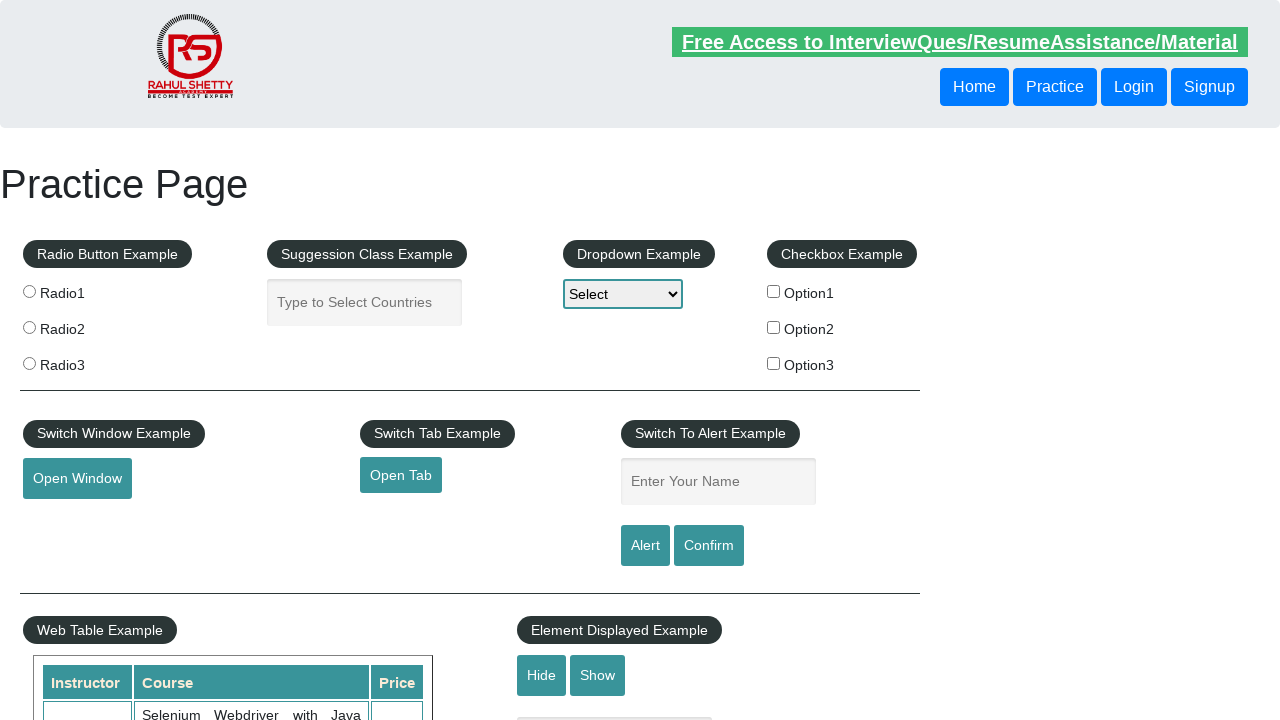

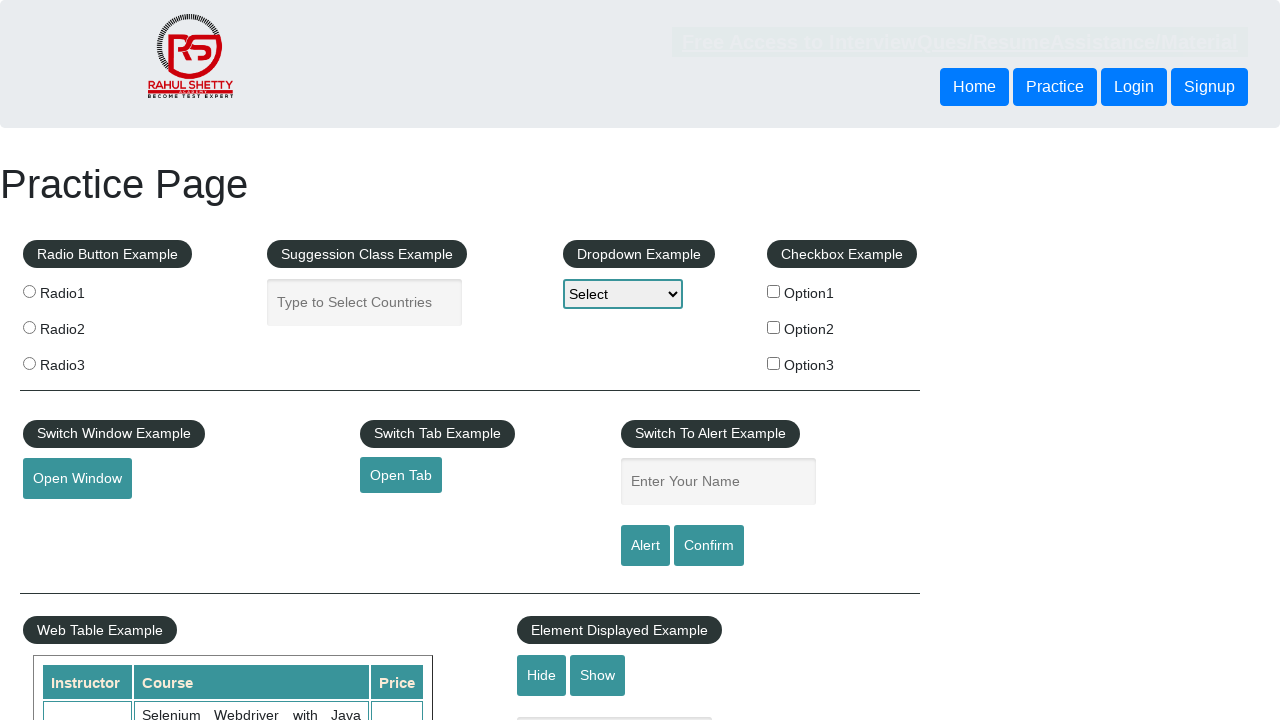